Tests that todo data persists after page reload

Starting URL: https://demo.playwright.dev/todomvc

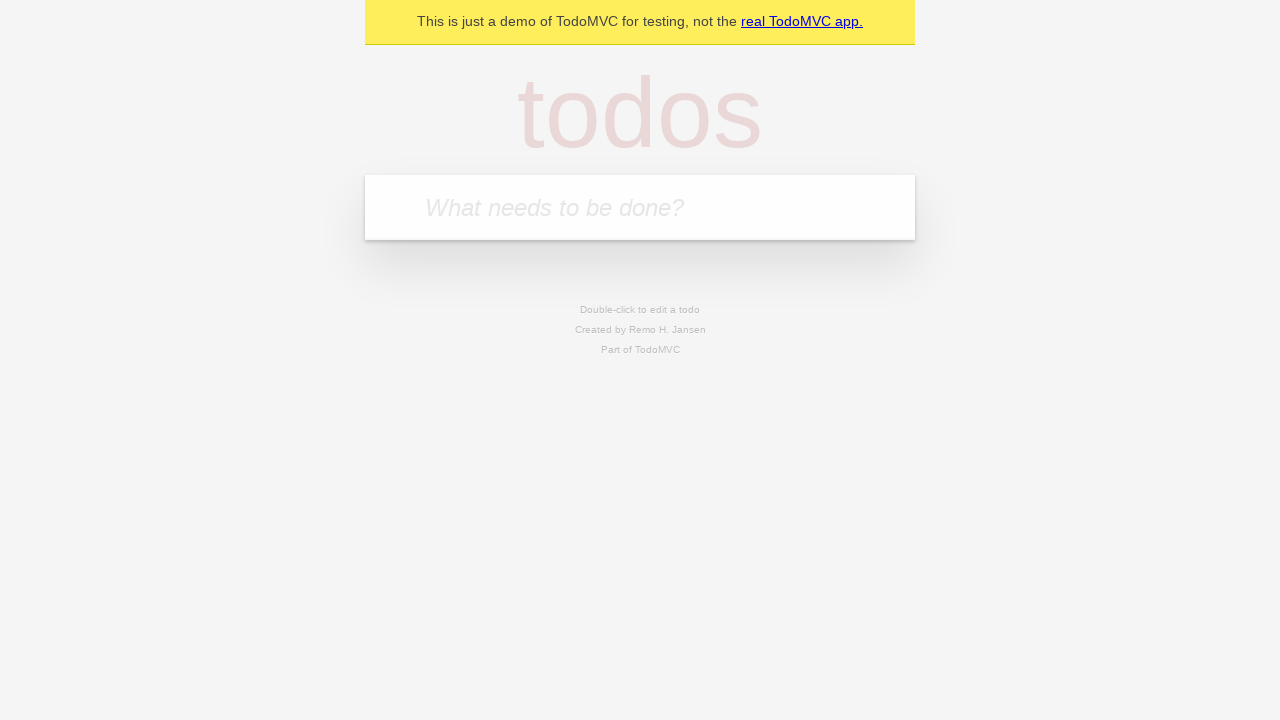

Filled todo input with 'buy some cheese' on internal:attr=[placeholder="What needs to be done?"i]
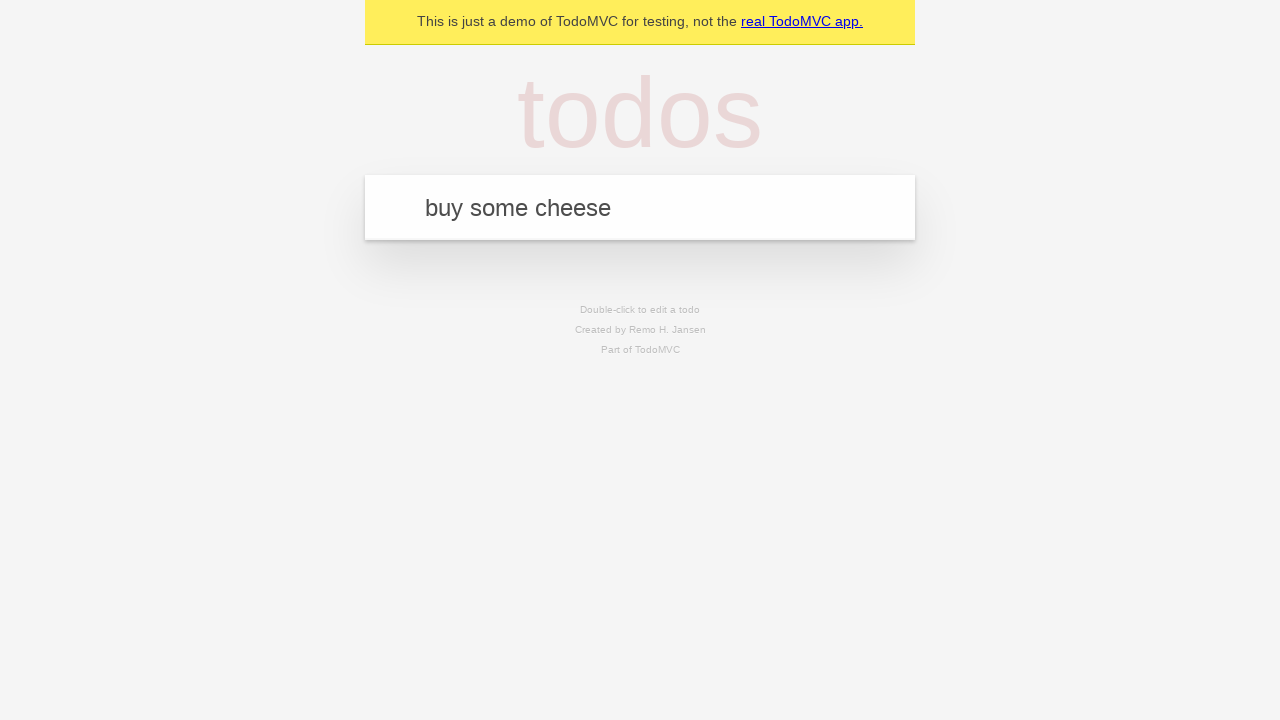

Pressed Enter to create first todo on internal:attr=[placeholder="What needs to be done?"i]
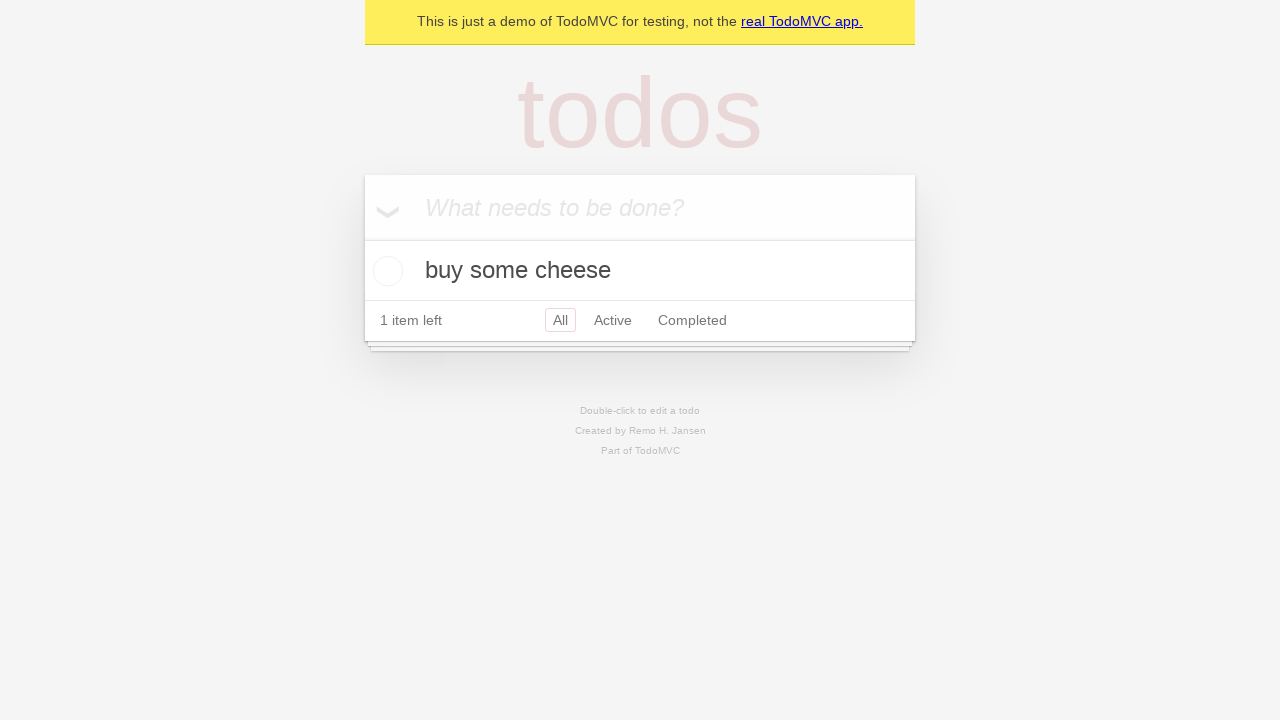

Filled todo input with 'feed the cat' on internal:attr=[placeholder="What needs to be done?"i]
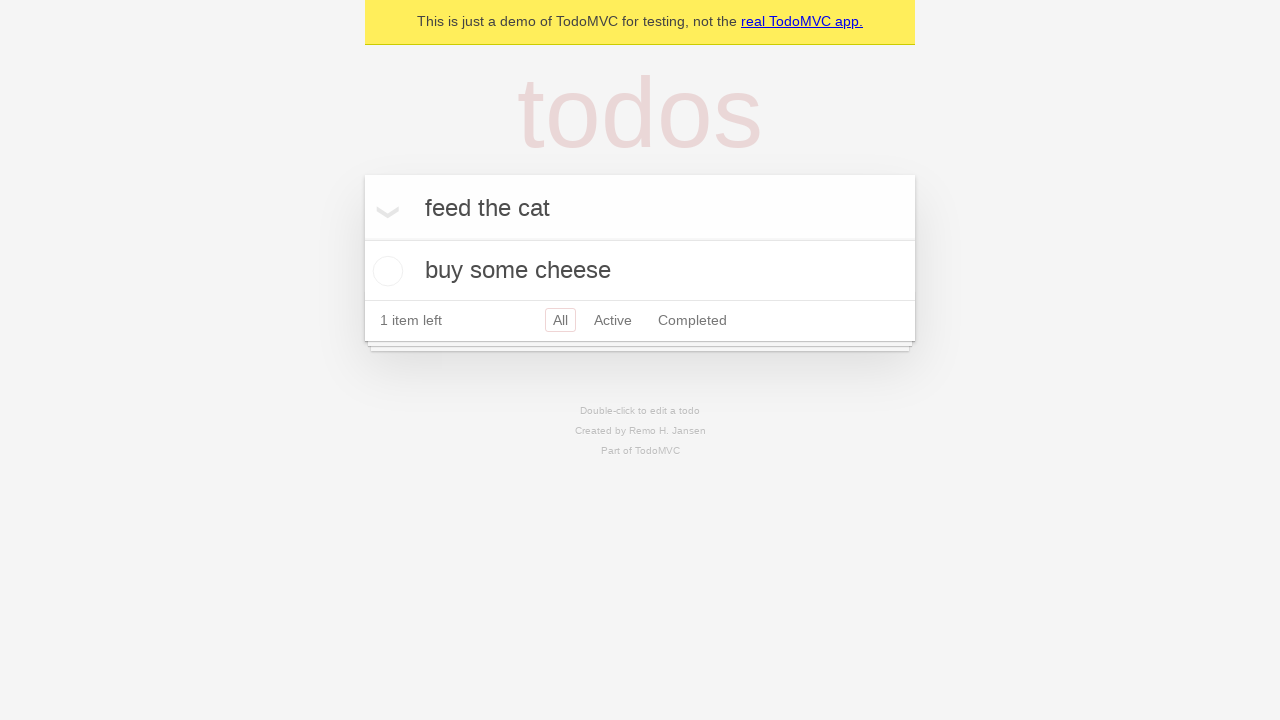

Pressed Enter to create second todo on internal:attr=[placeholder="What needs to be done?"i]
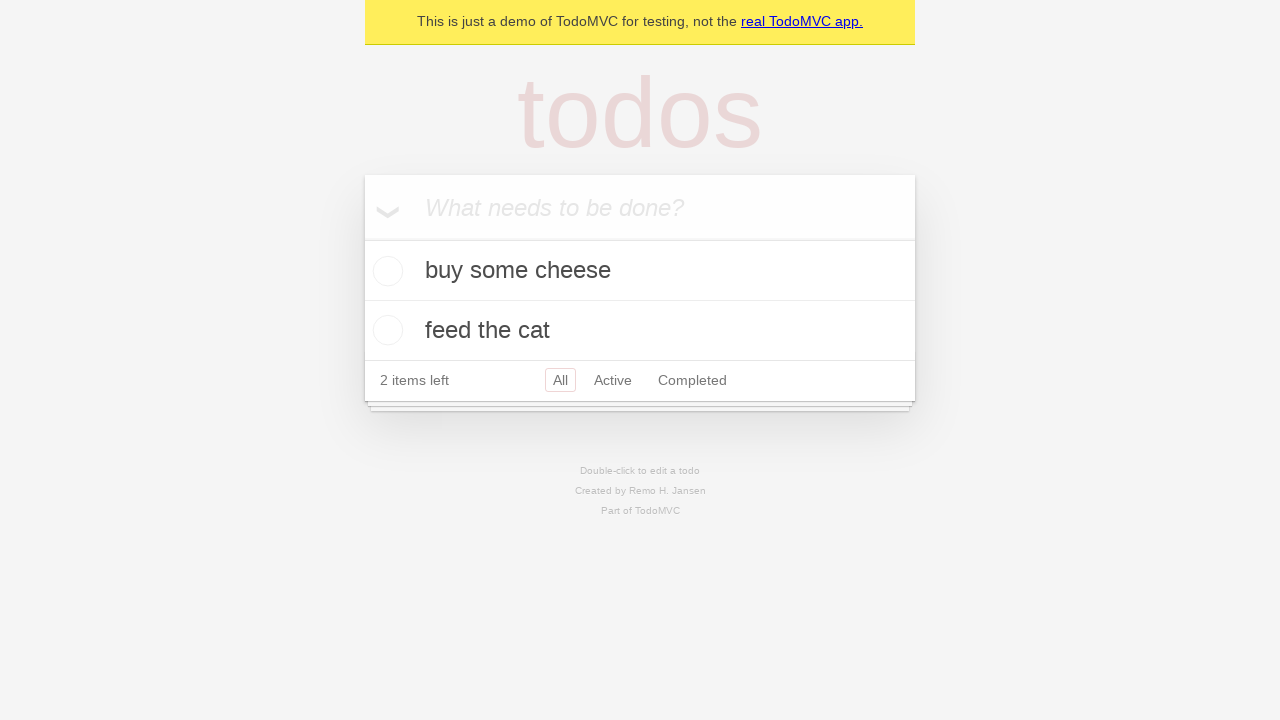

Checked the first todo item at (385, 271) on internal:testid=[data-testid="todo-item"s] >> nth=0 >> internal:role=checkbox
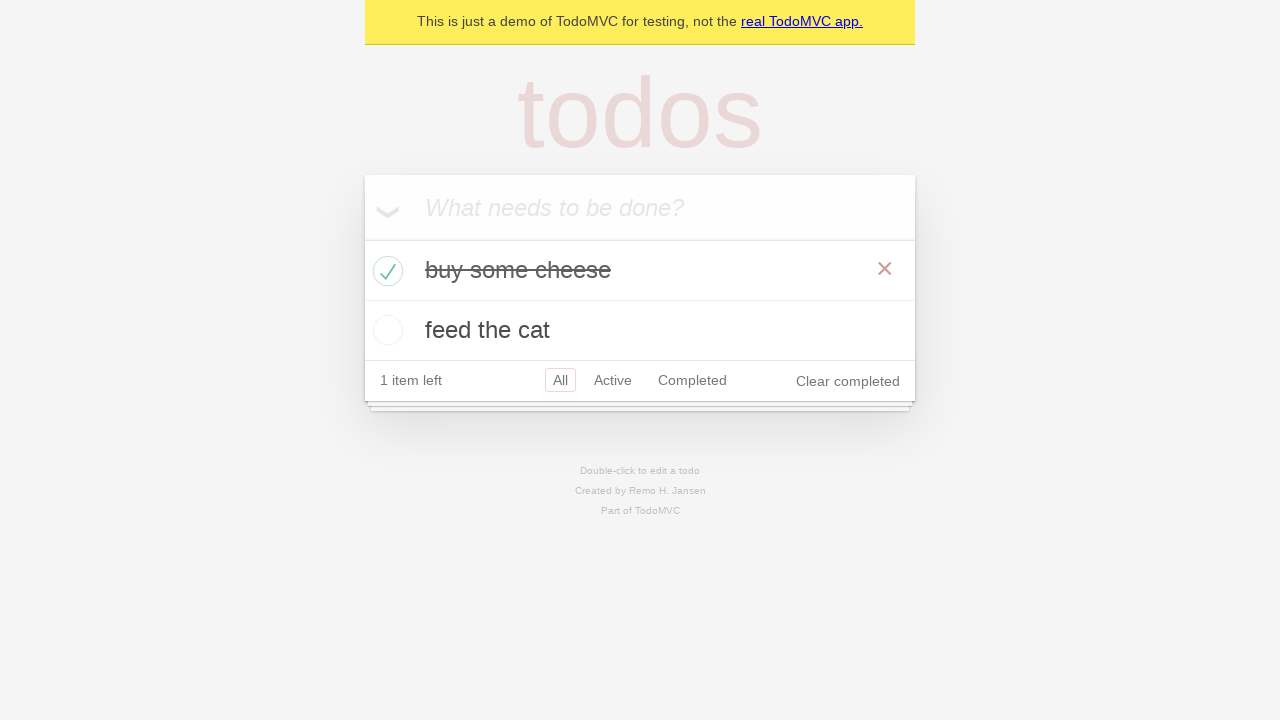

Reloaded the page
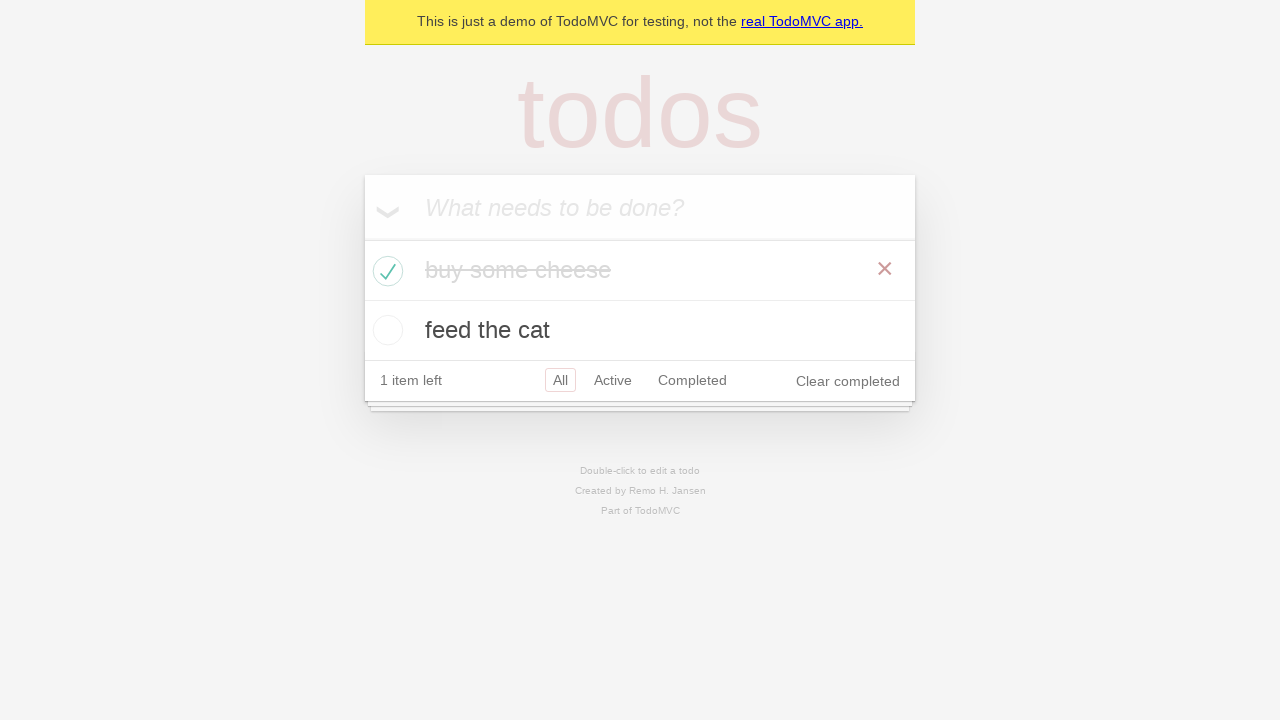

Verified todos persisted after page reload
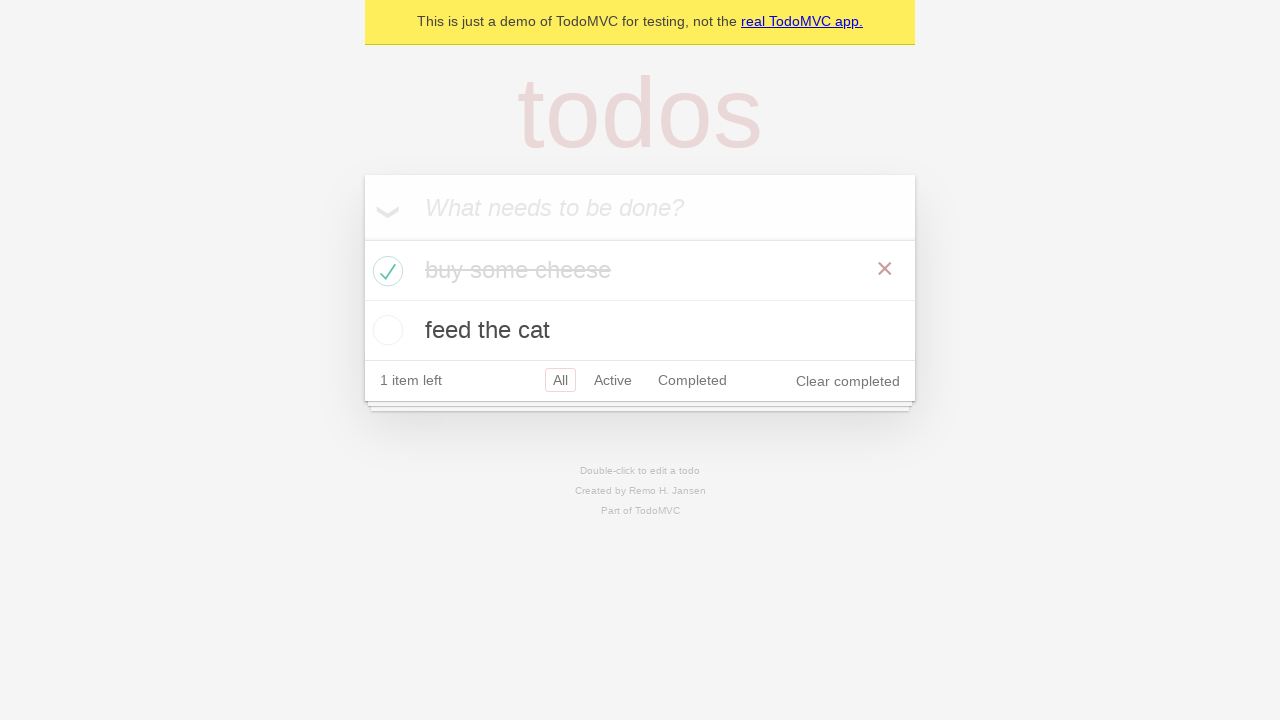

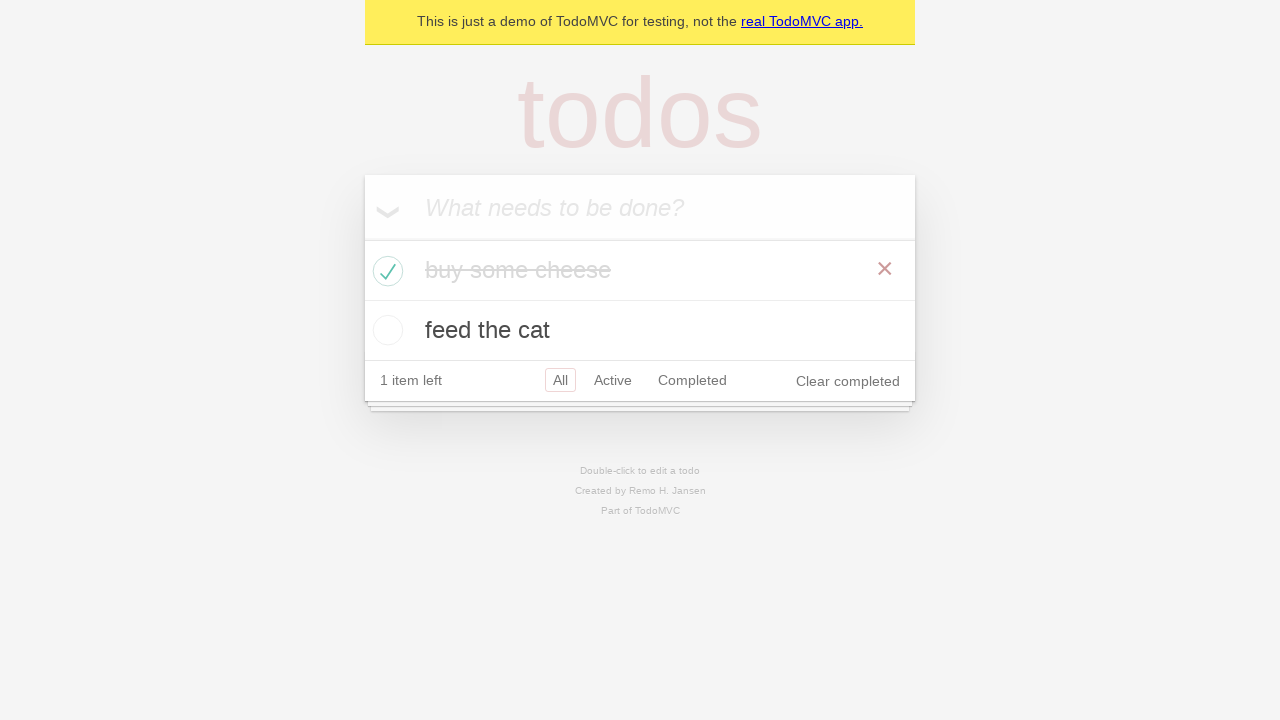